Tests the APSRTC bus booking form by selecting a source location from the autocomplete dropdown using keyboard navigation

Starting URL: https://www.apsrtconline.in/oprs-web/

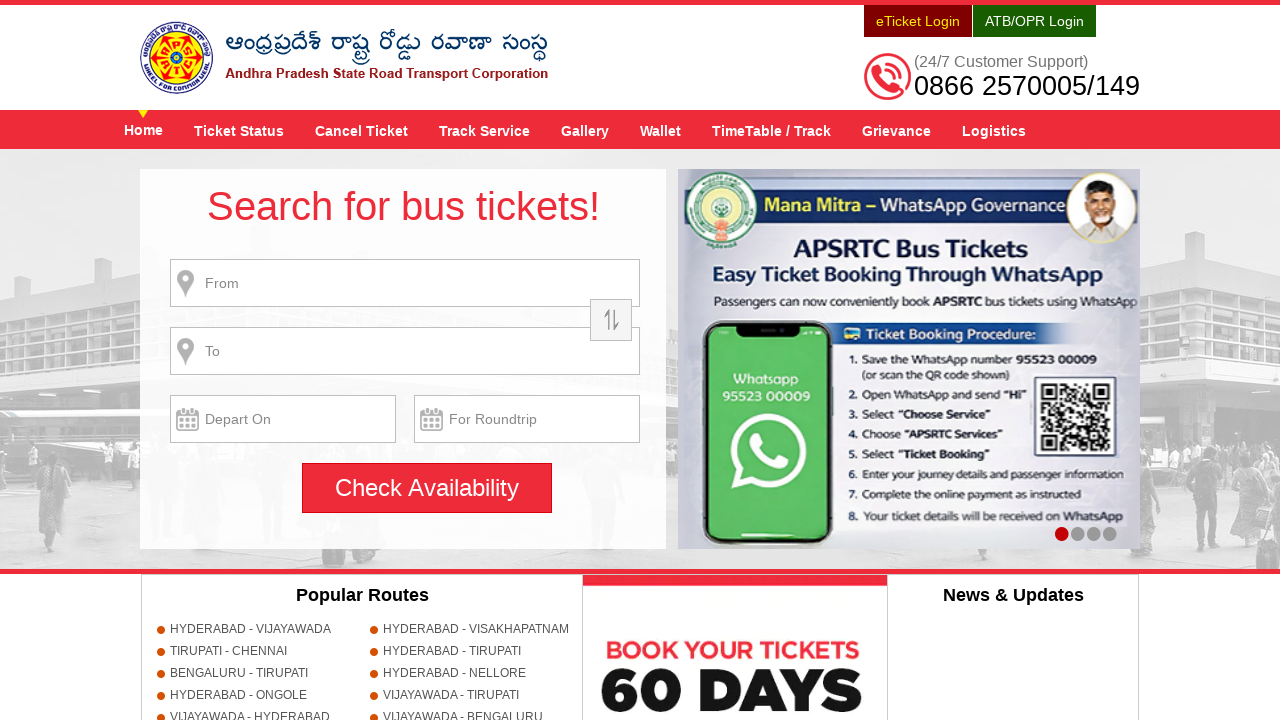

Filled source field with 'NLR' on input[name='source']
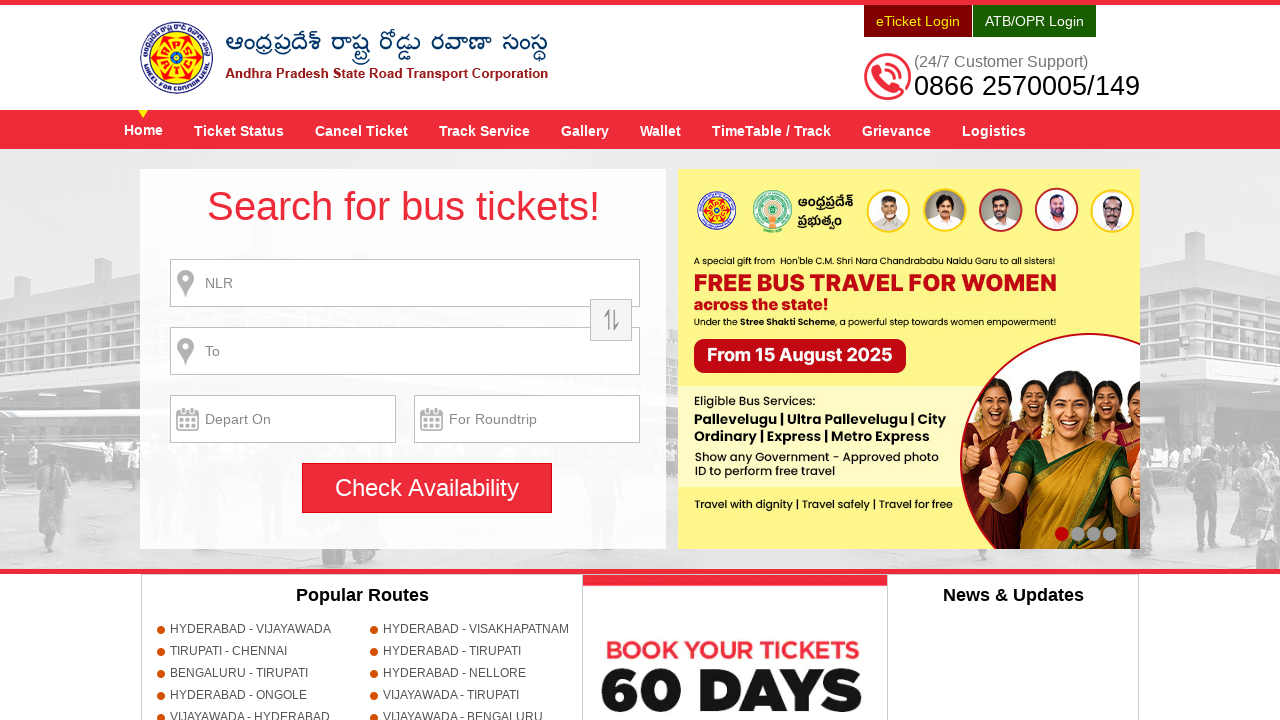

Waited for autocomplete suggestions to appear
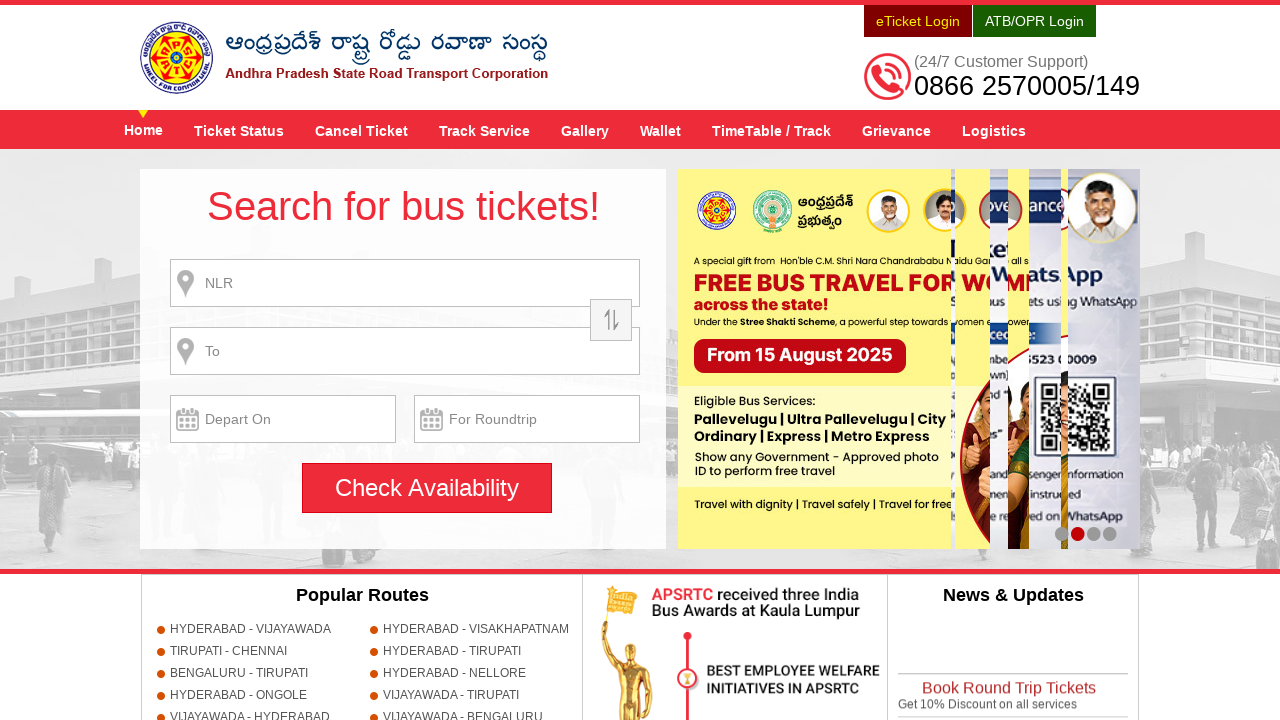

Pressed ArrowDown to navigate to first suggestion in dropdown
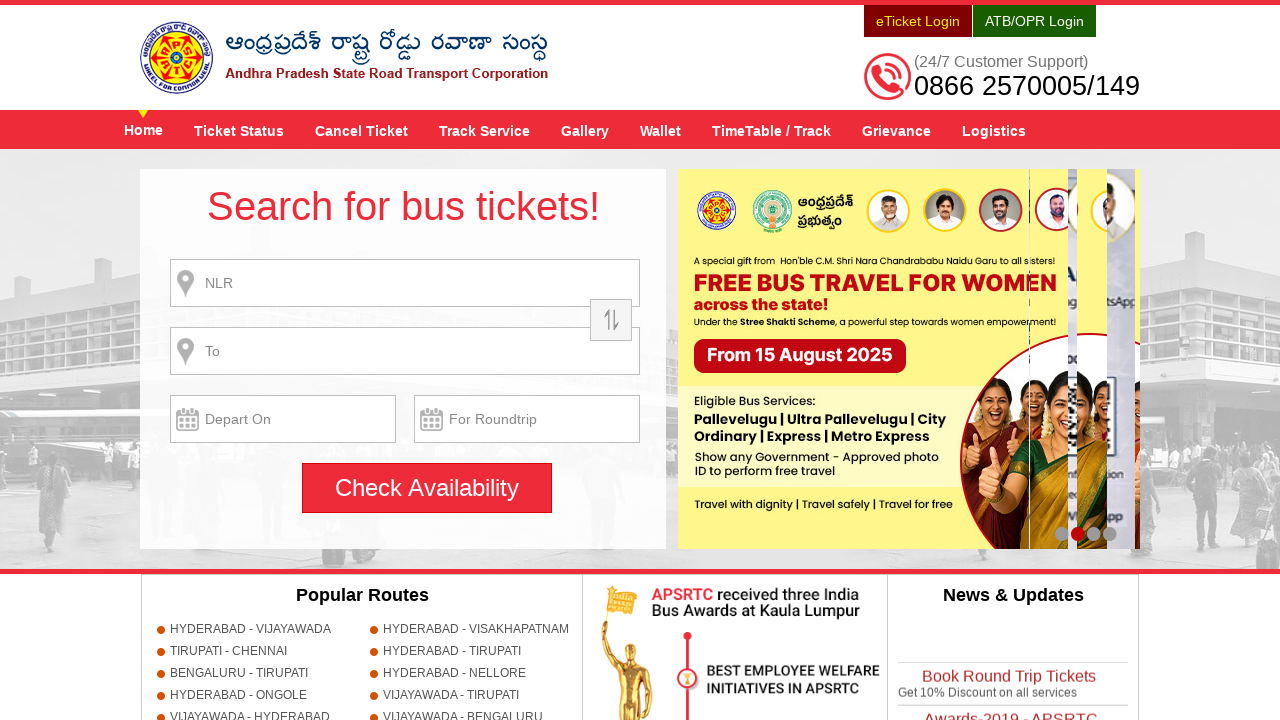

Pressed ArrowDown again to navigate to second suggestion in dropdown
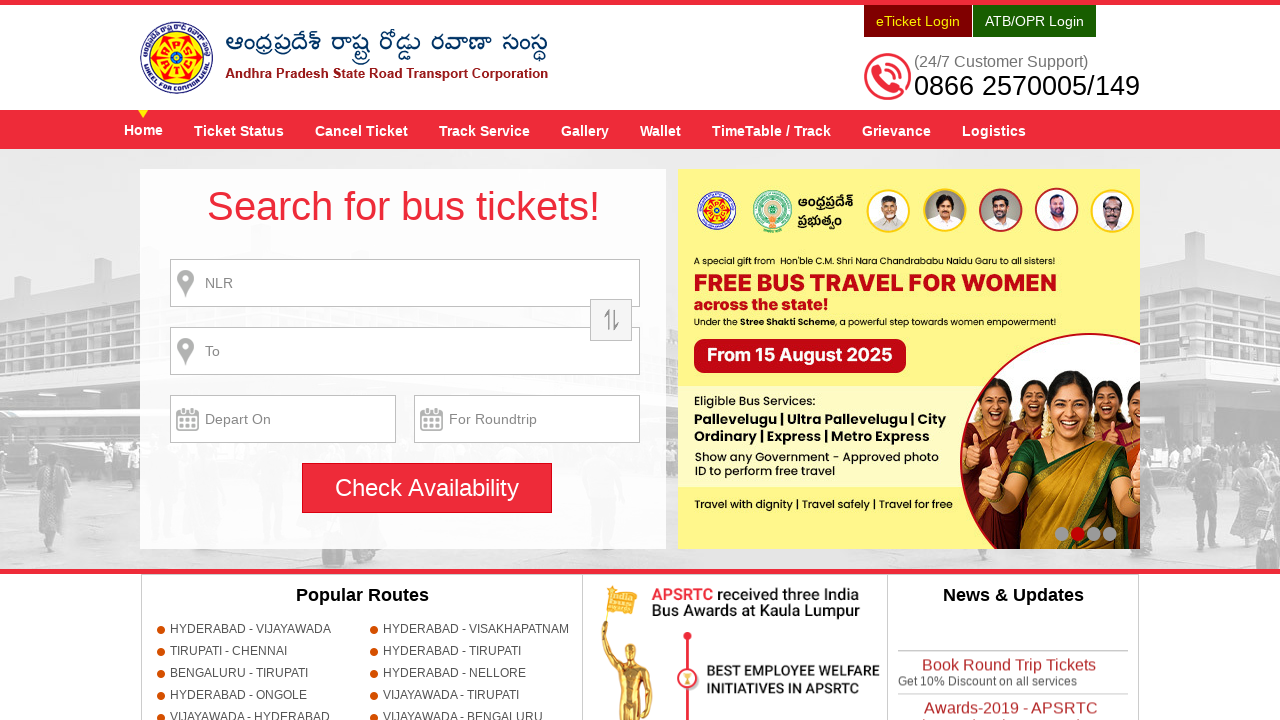

Pressed Enter to select the highlighted autocomplete option
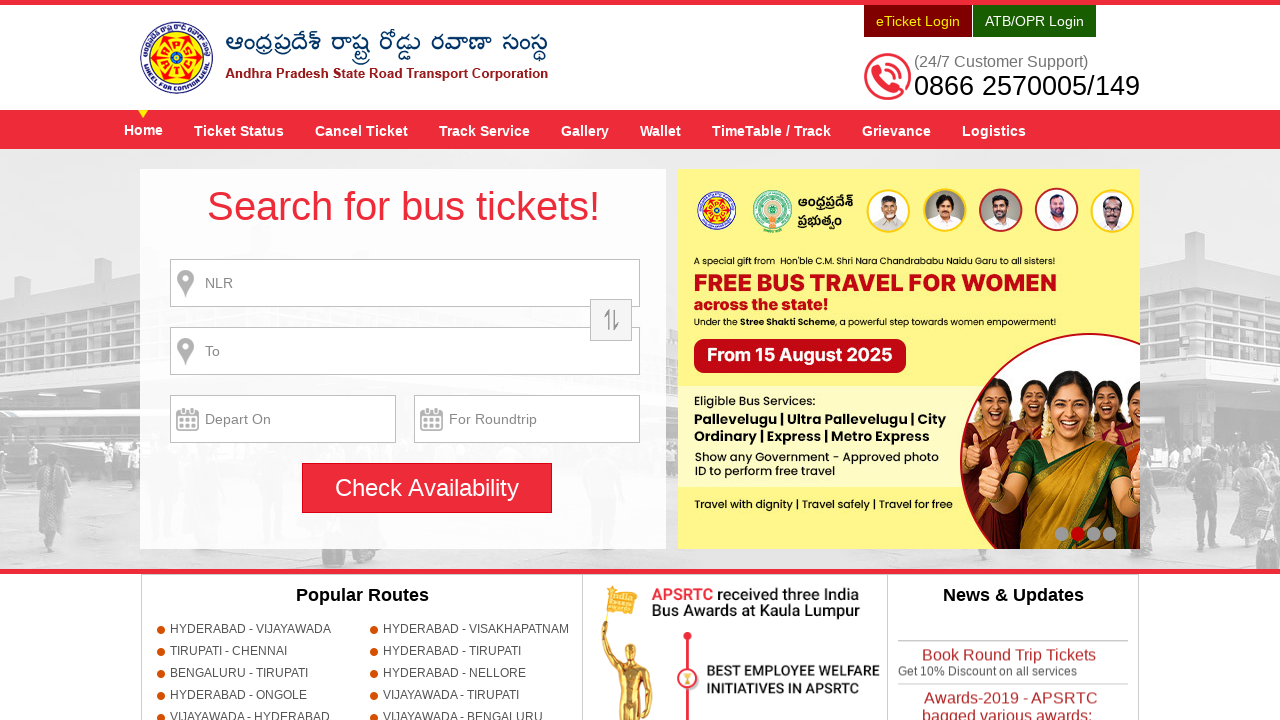

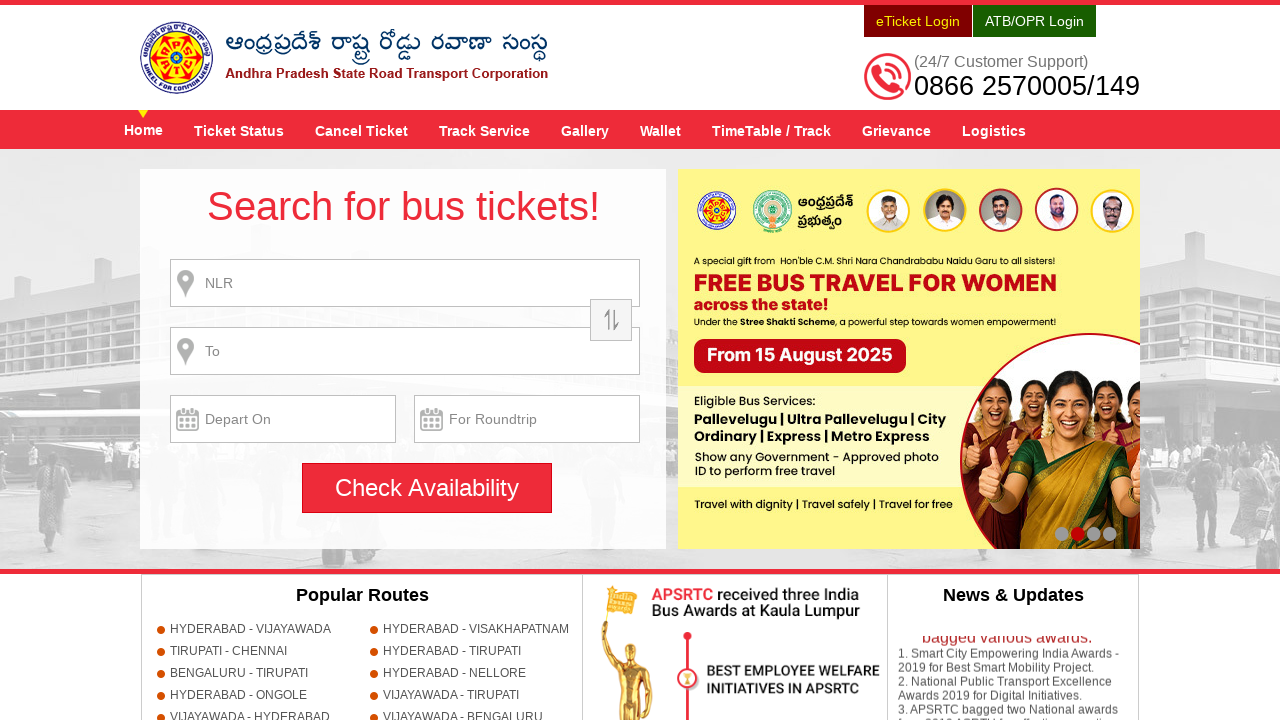